Tests context menu functionality by navigating to the context menu page, right-clicking on a designated area to trigger an alert dialog, and accepting the alert.

Starting URL: https://the-internet.herokuapp.com/

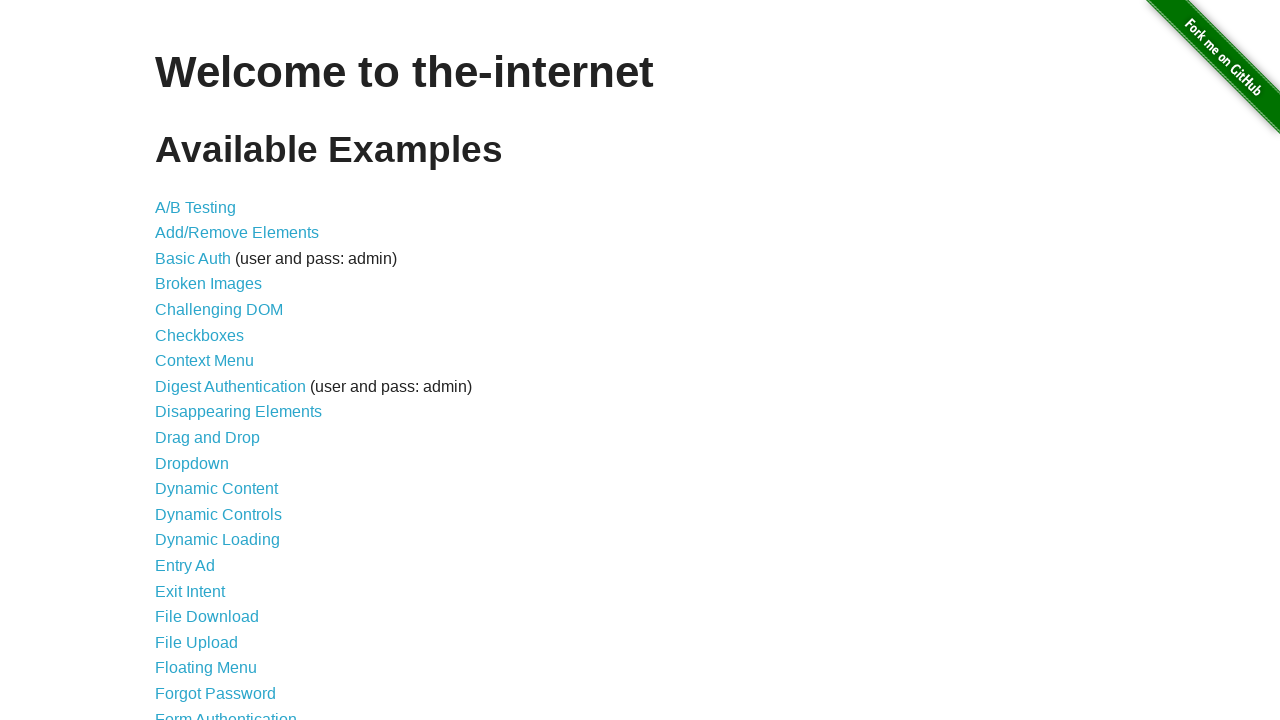

Initial page loaded and DOM content ready
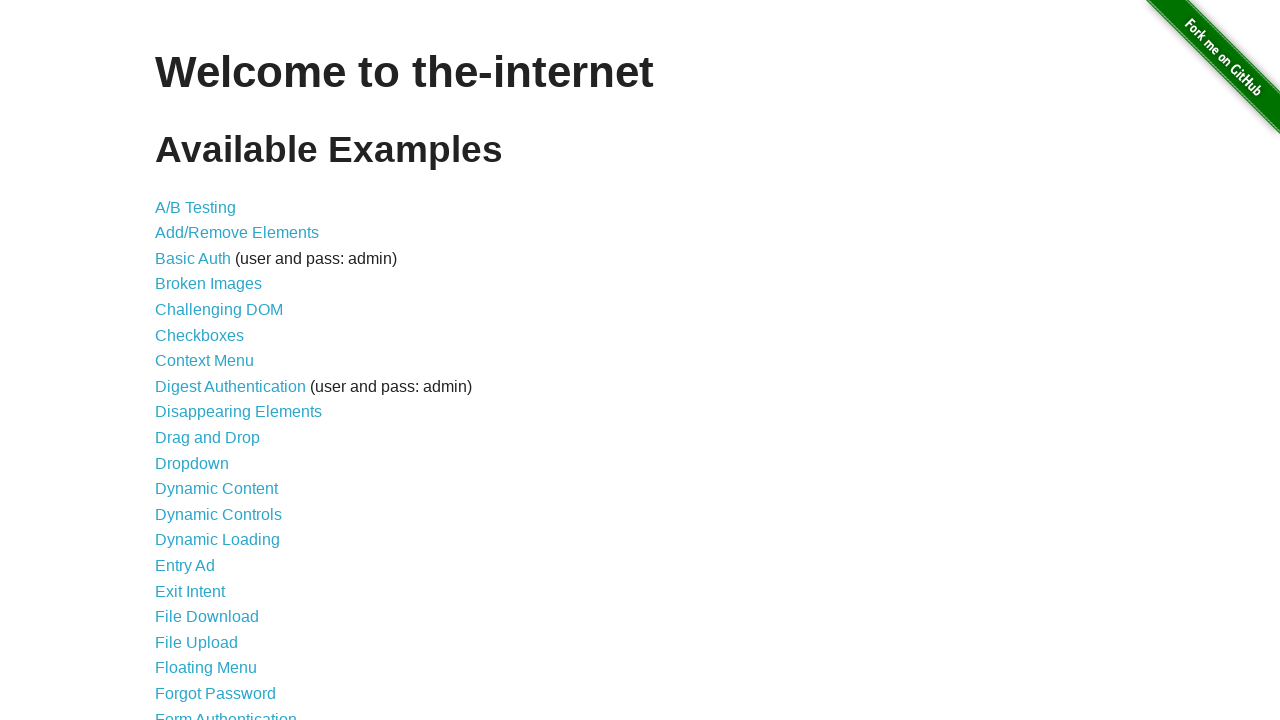

Navigated to context menu page
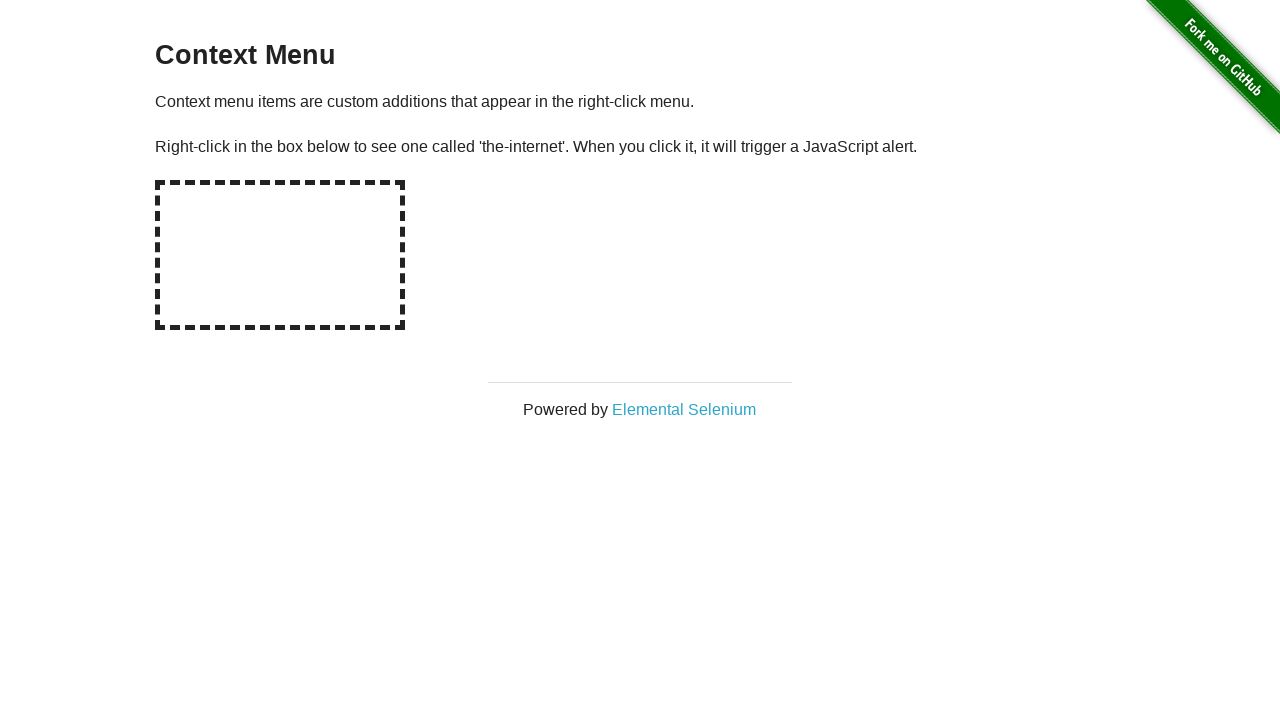

Context menu page loaded and DOM content ready
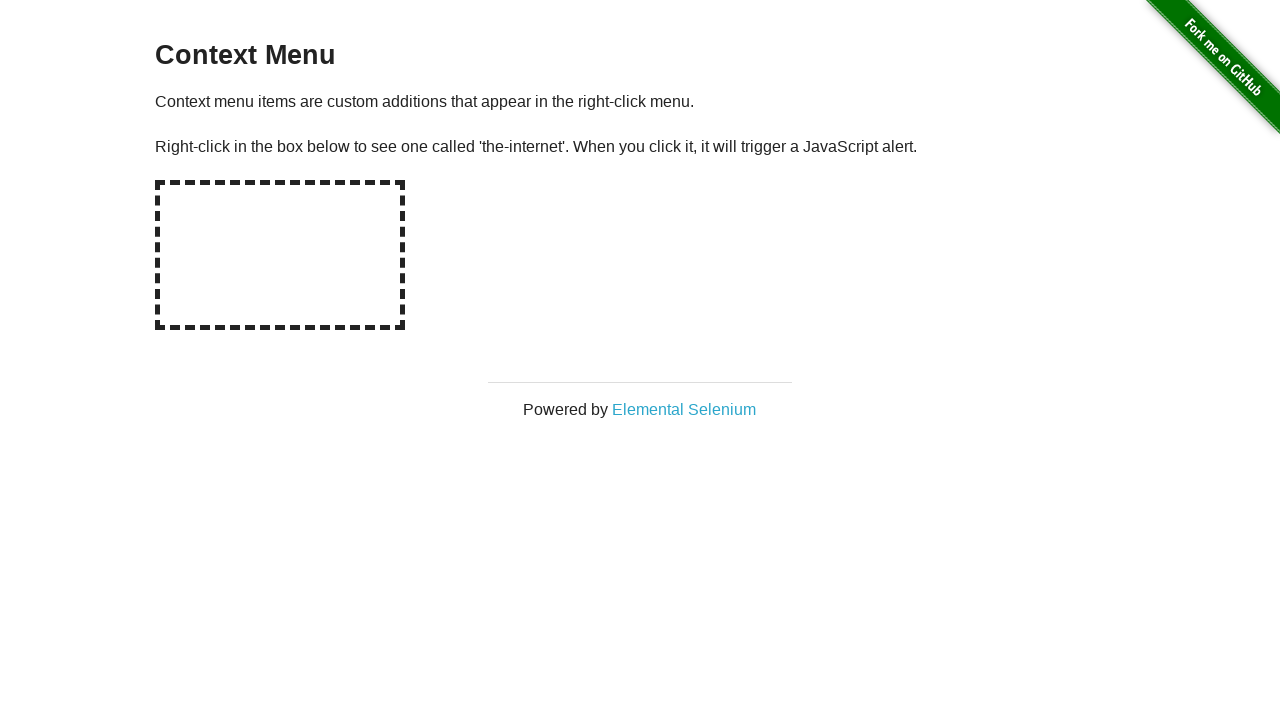

Registered dialog handler to accept alert
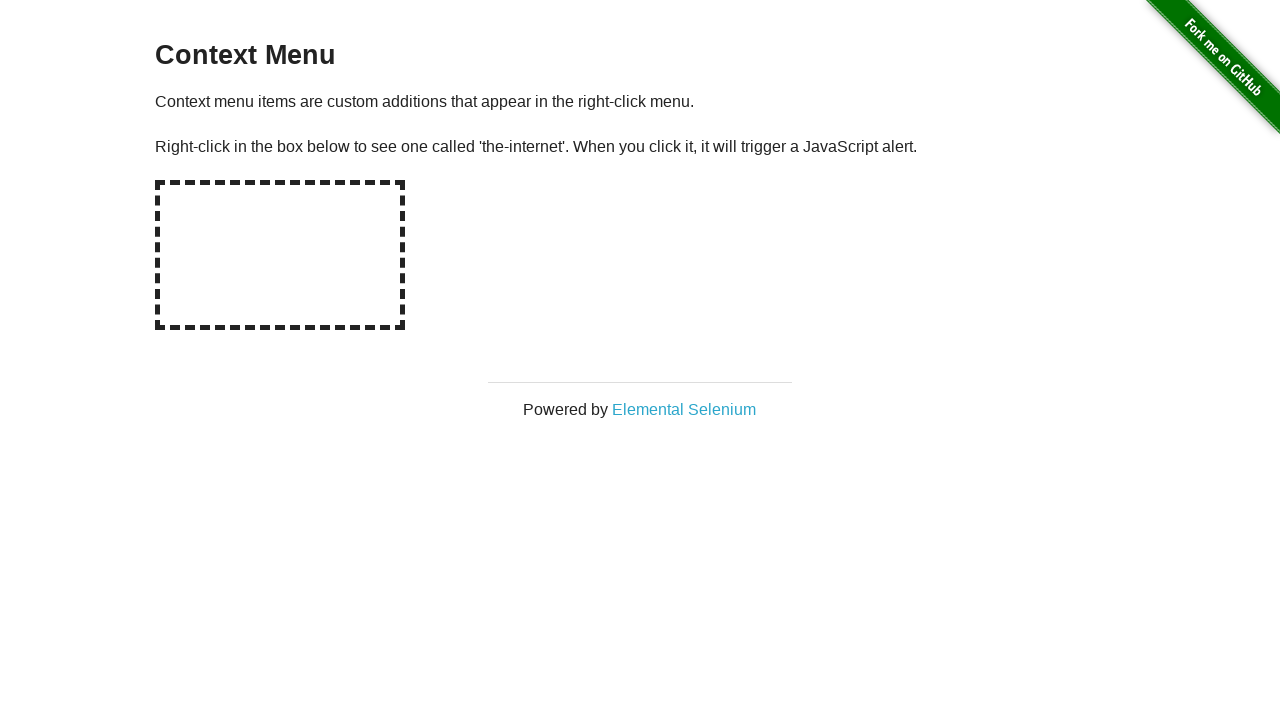

Right-clicked on hot-spot area to trigger context menu and alert at (280, 255) on #hot-spot
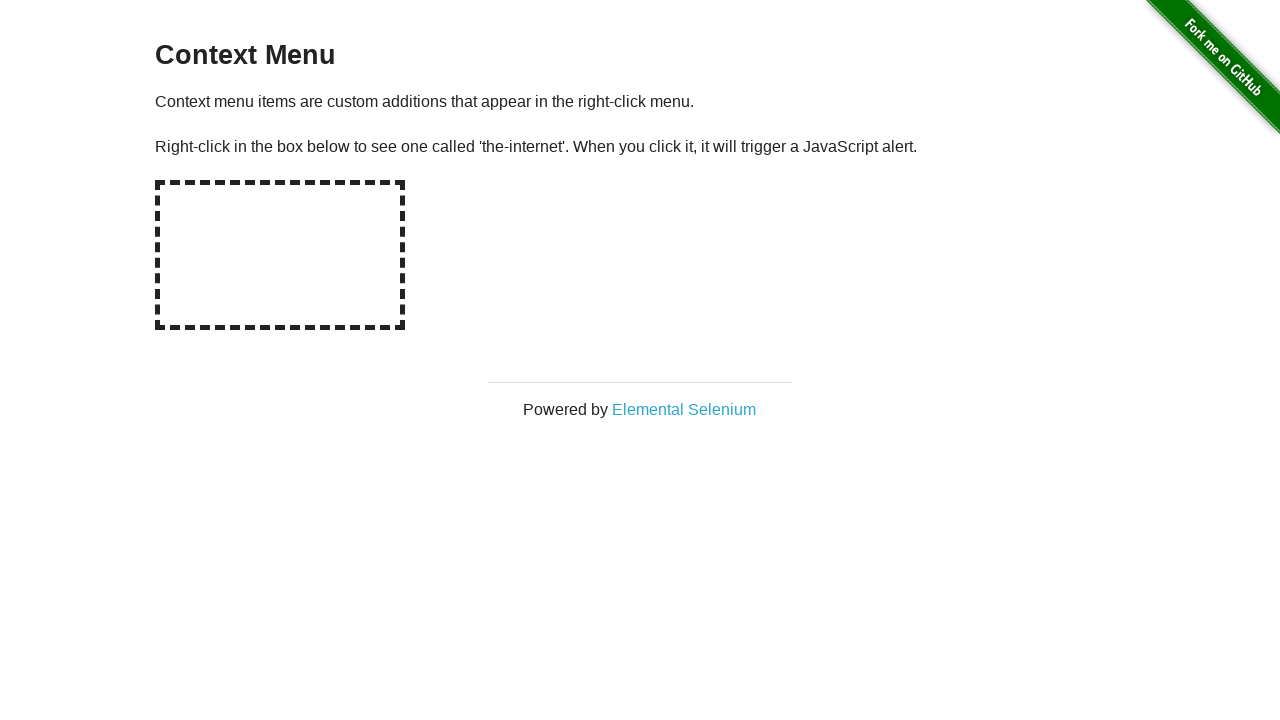

Waited for dialog handling to complete
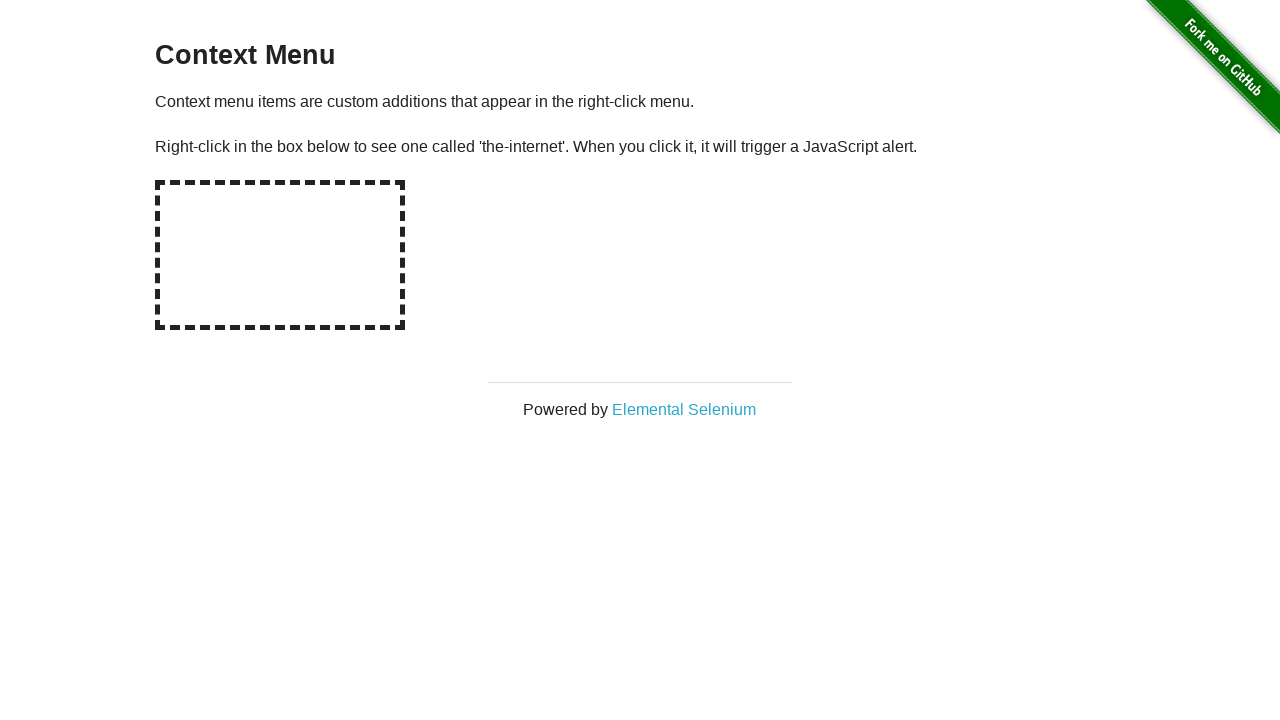

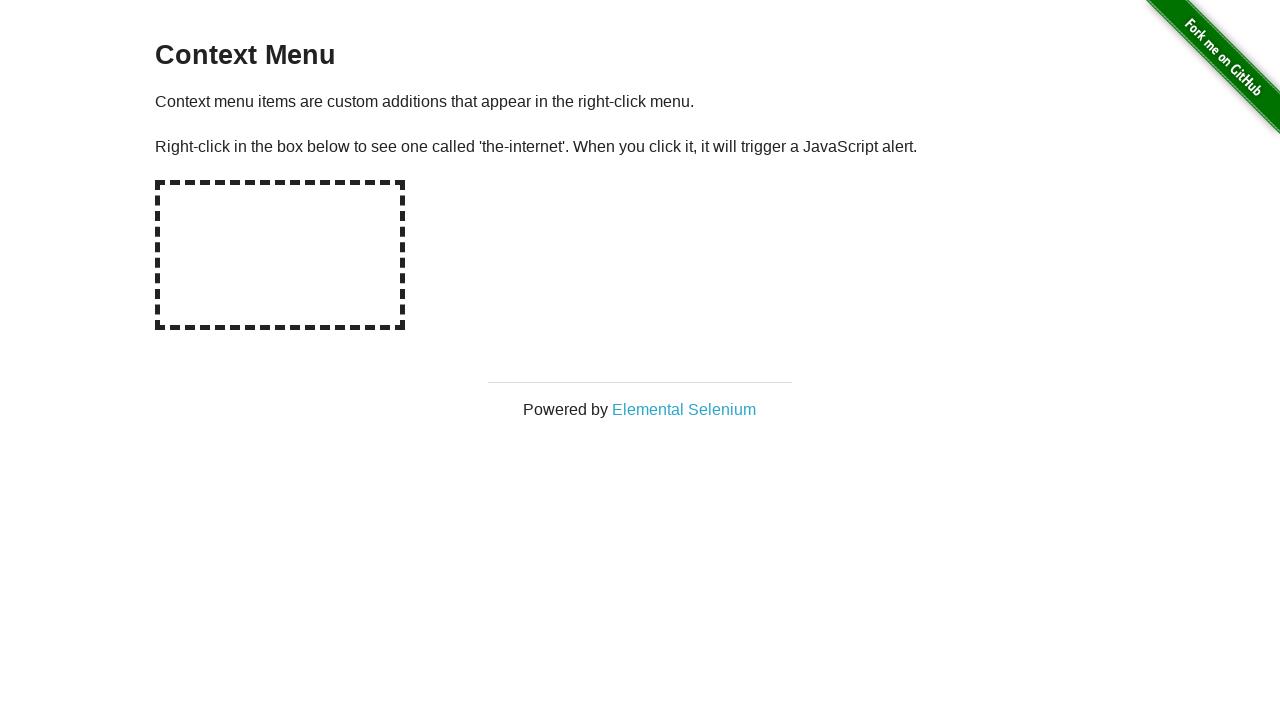